Fills out a registration form using keyboard navigation (Tab key) to move between fields, demonstrating form filling without directly finding each element

Starting URL: https://naveenautomationlabs.com/opencart/index.php?route=account/register

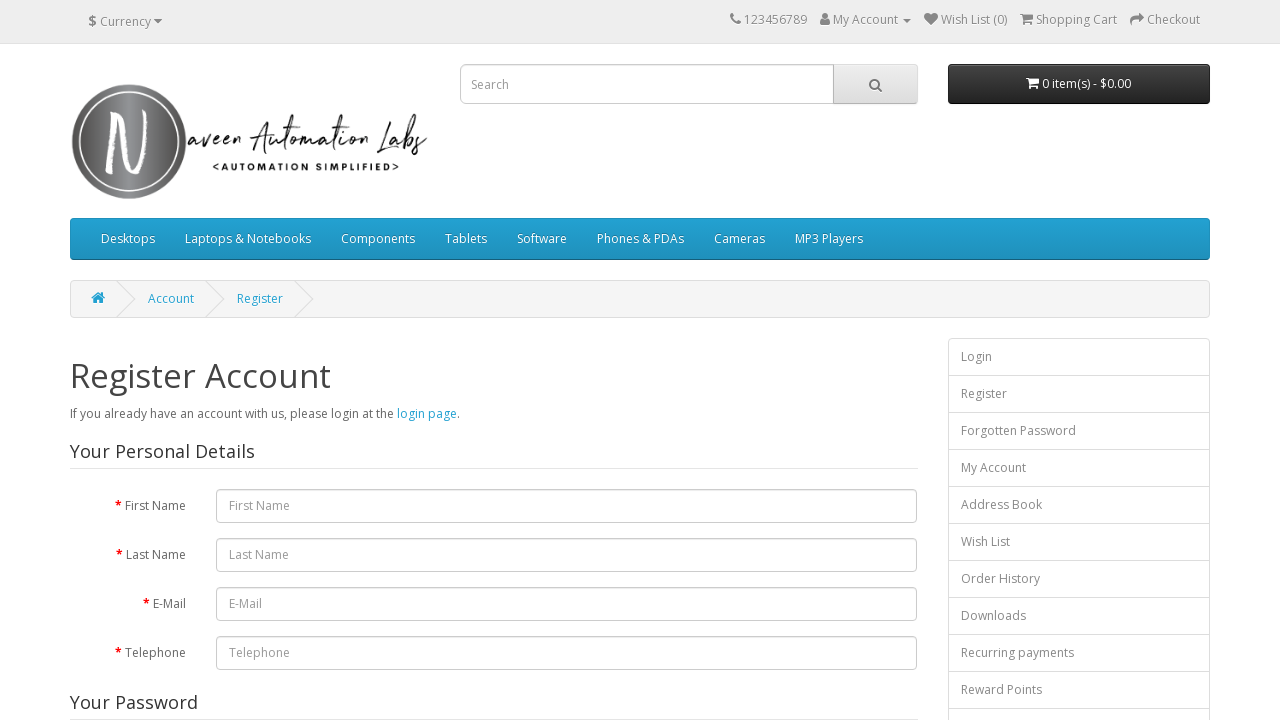

Filled first name field with 'Karthik' on #input-firstname
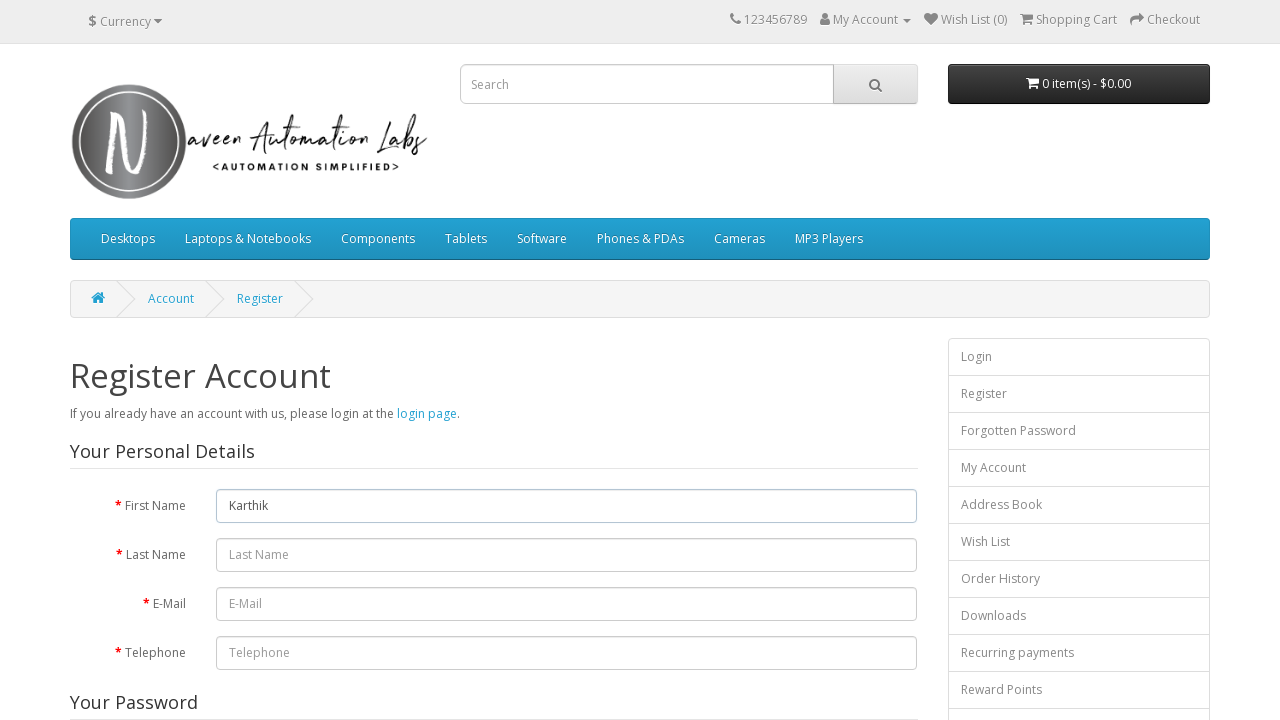

Pressed Tab to navigate to last name field
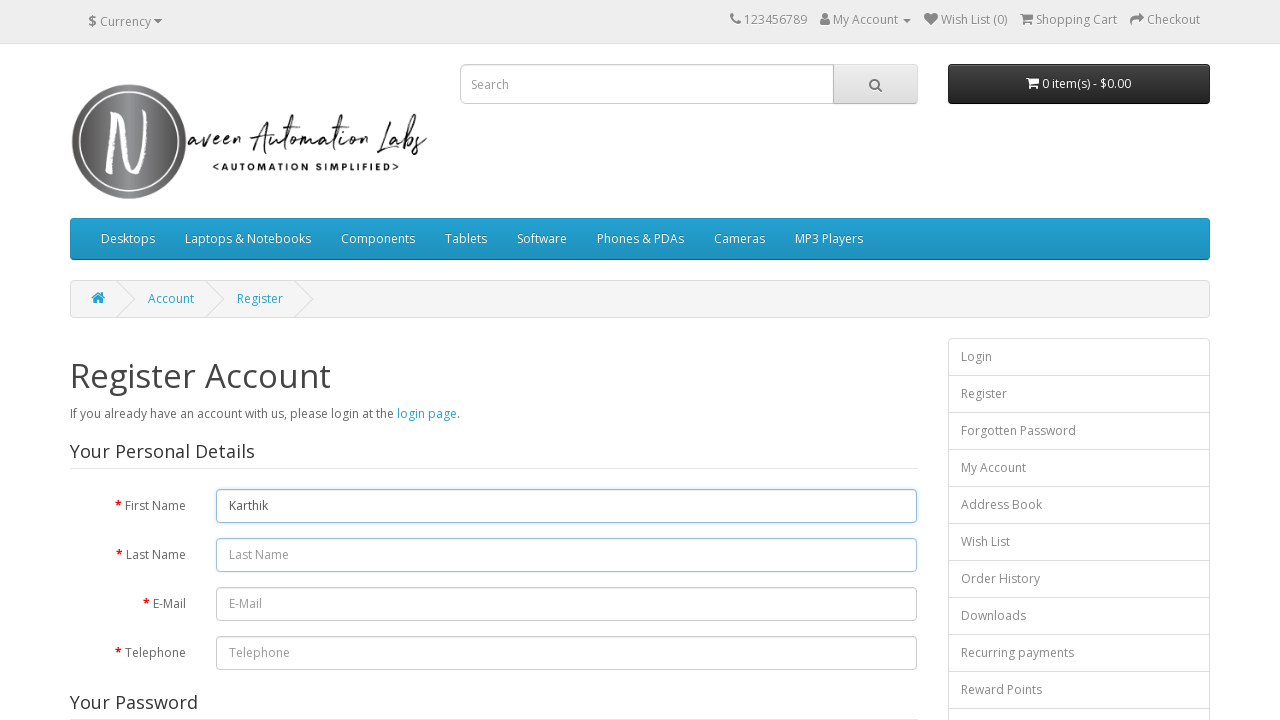

Typed last name 'Thammishetty' in the field
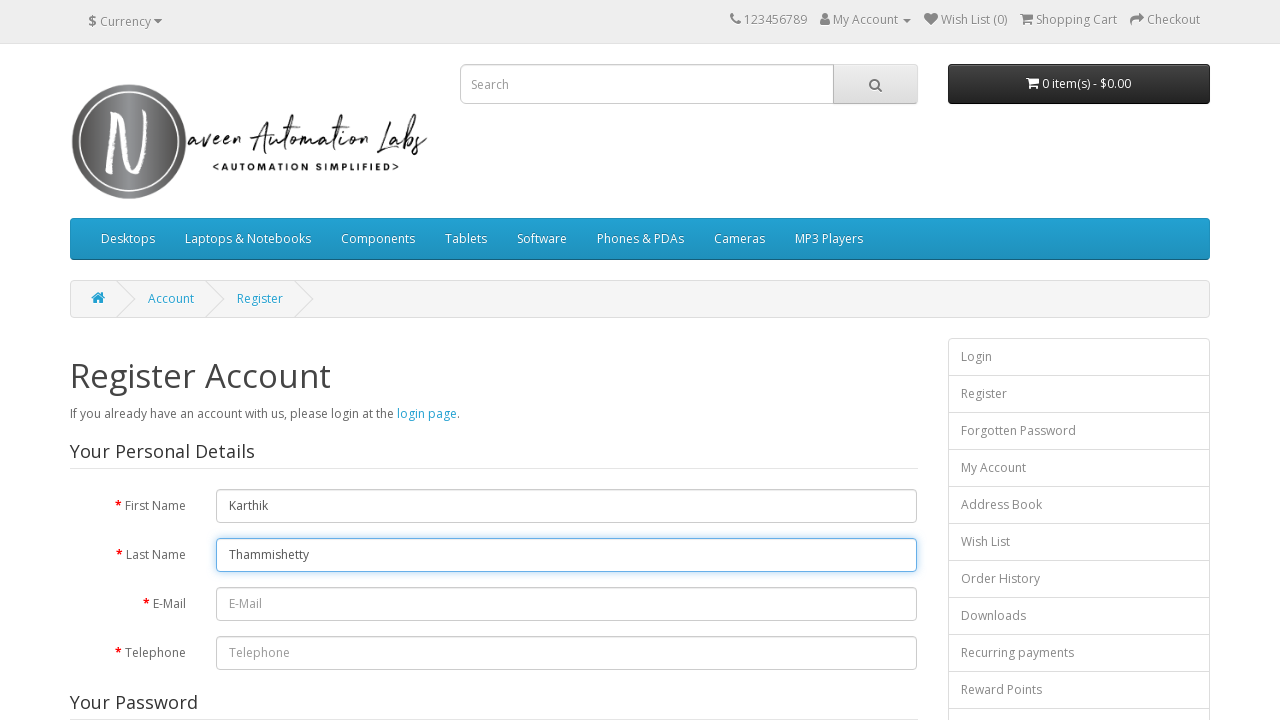

Pressed Tab to navigate to email field
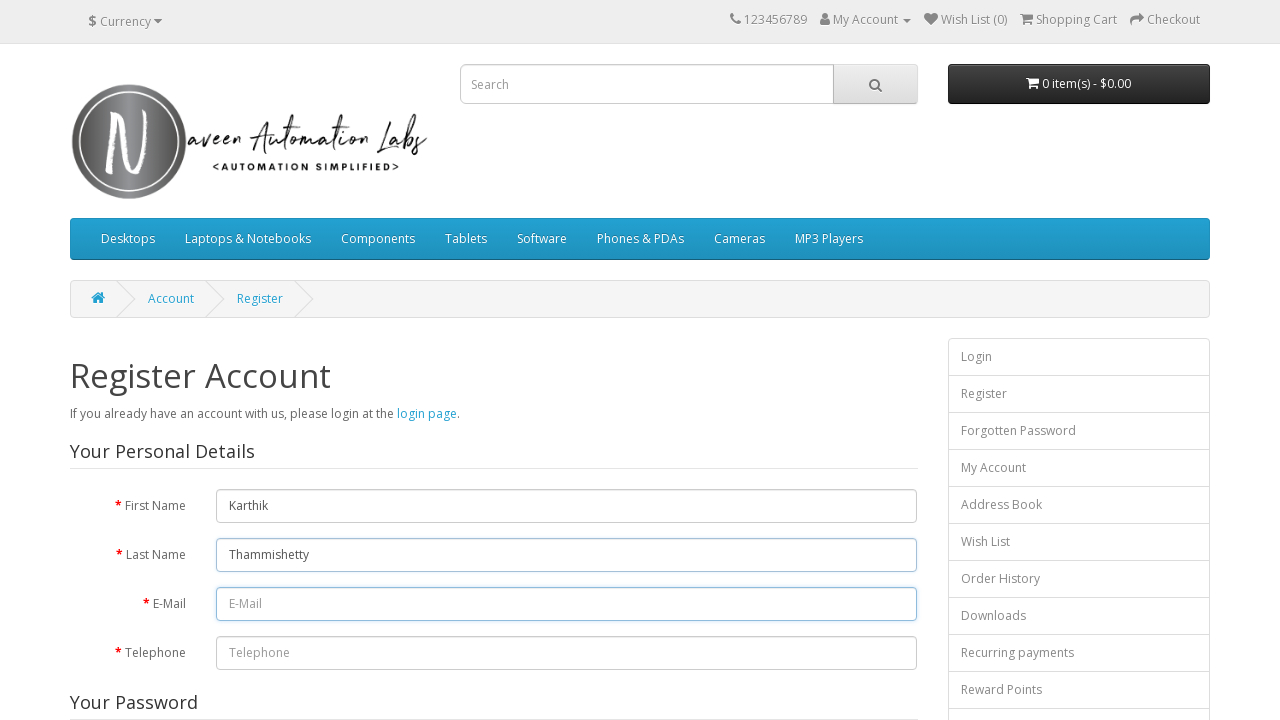

Typed email 'karthiktest@gmail.com' in the field
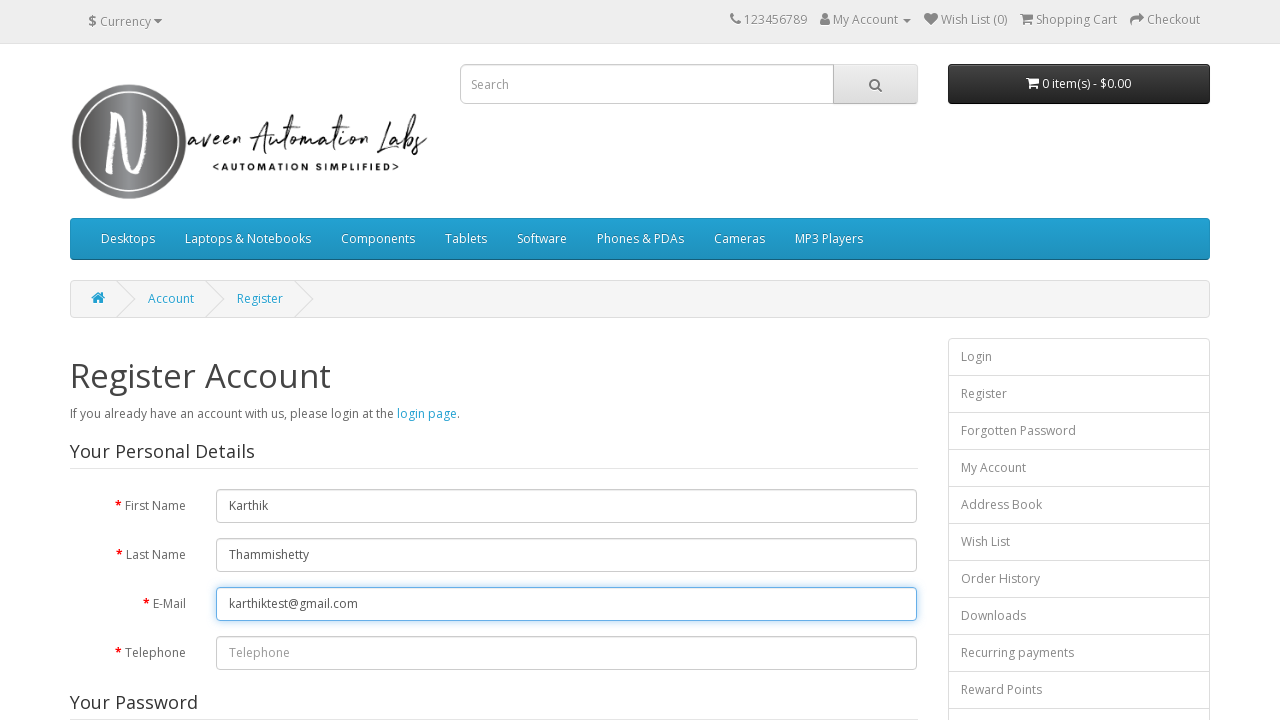

Pressed Tab to navigate to telephone field
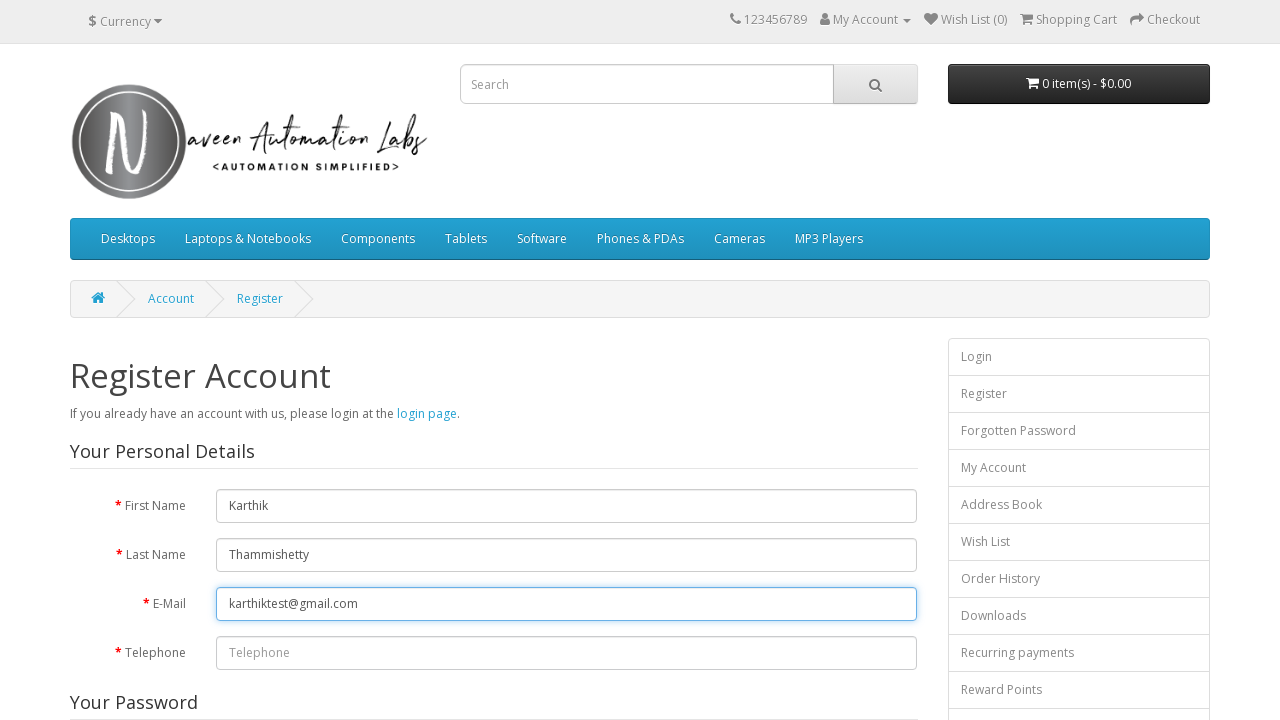

Typed telephone number '4478292929' in the field
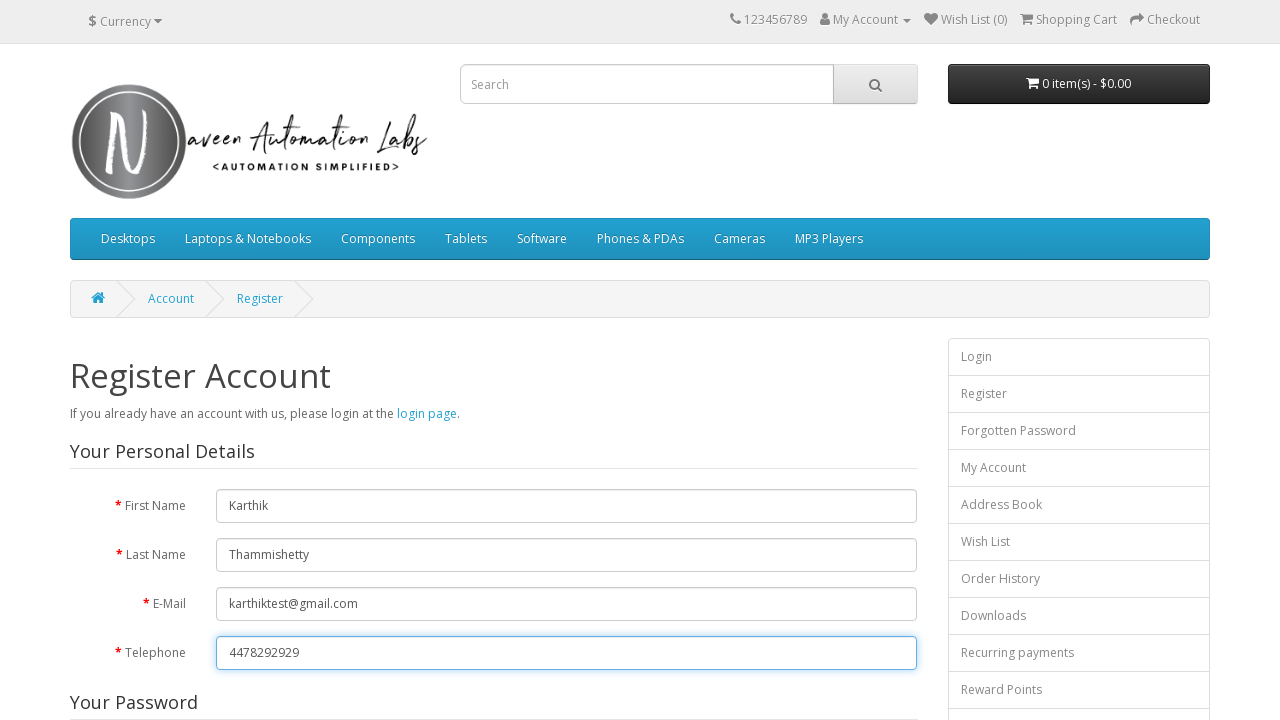

Pressed Tab to navigate to password field
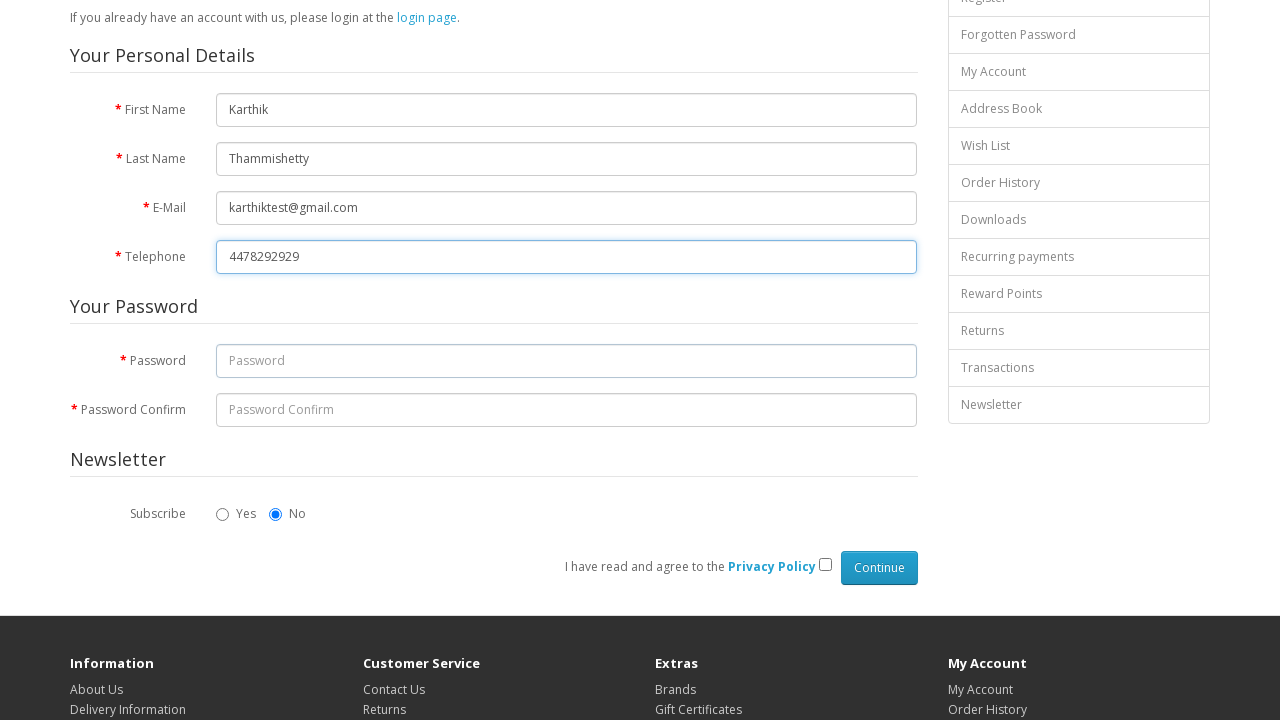

Typed password 'test@test' in the field
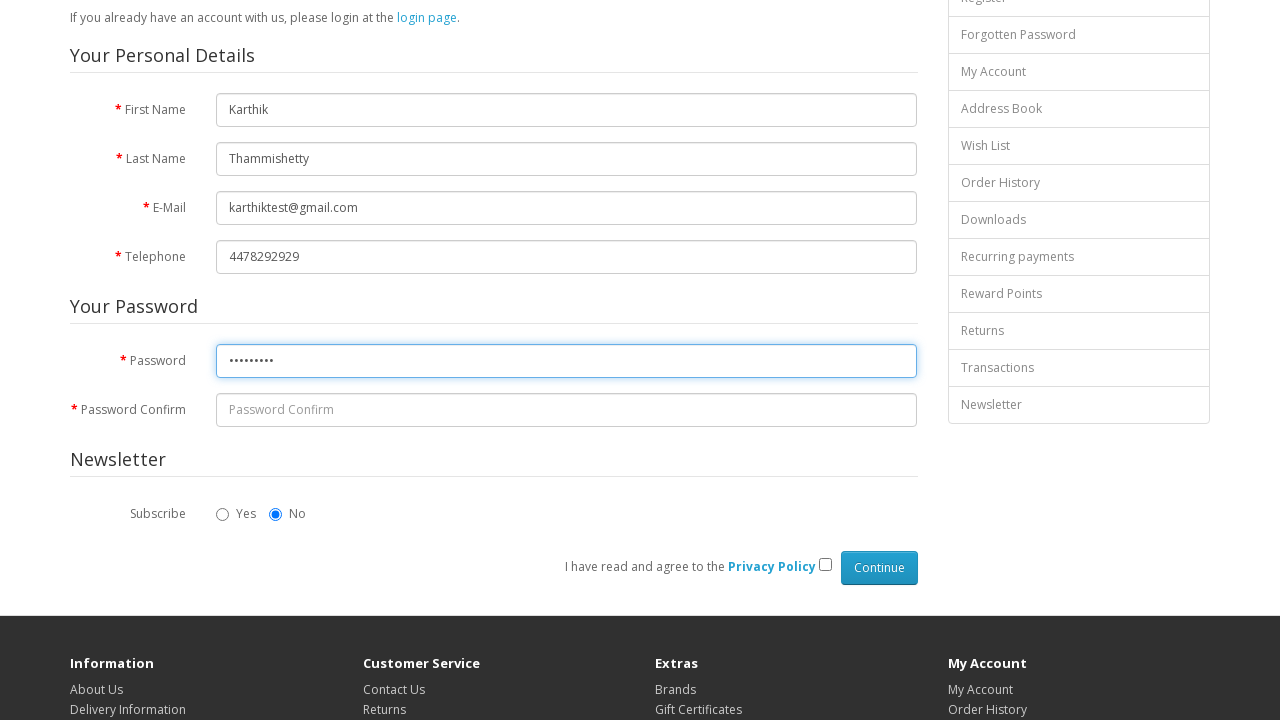

Pressed Tab to navigate to confirm password field
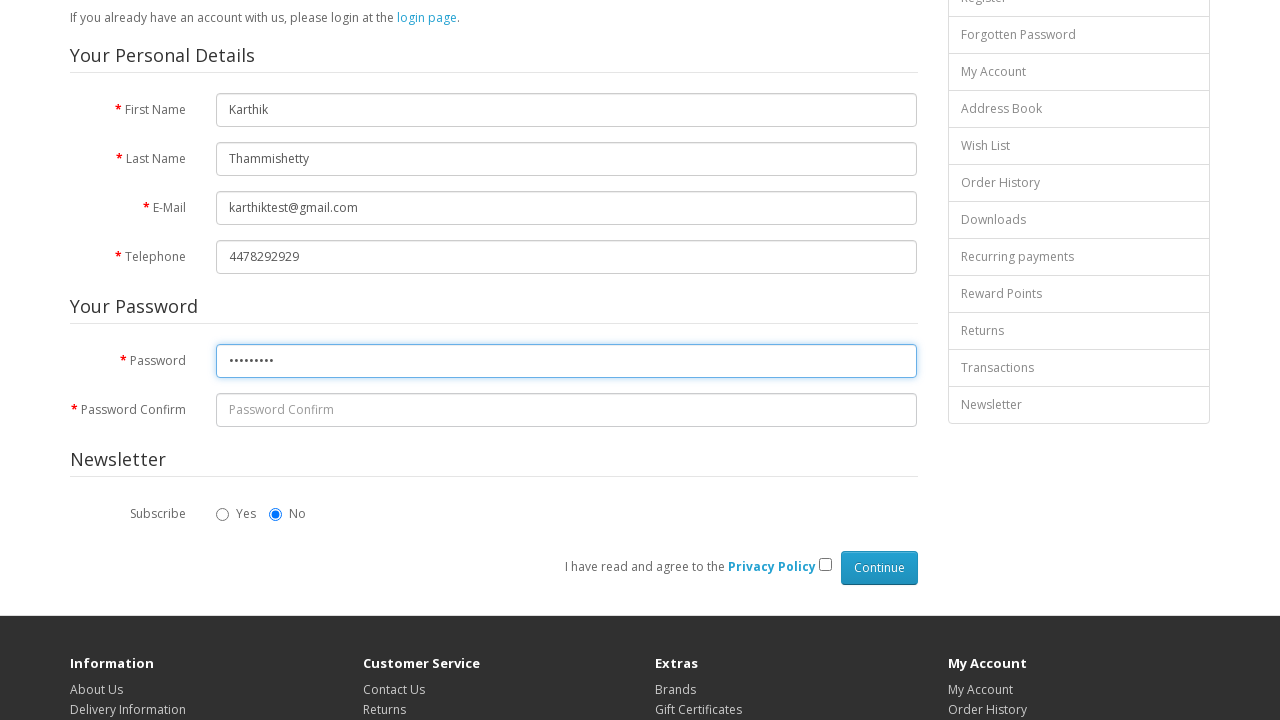

Typed confirm password 'test@test' in the field
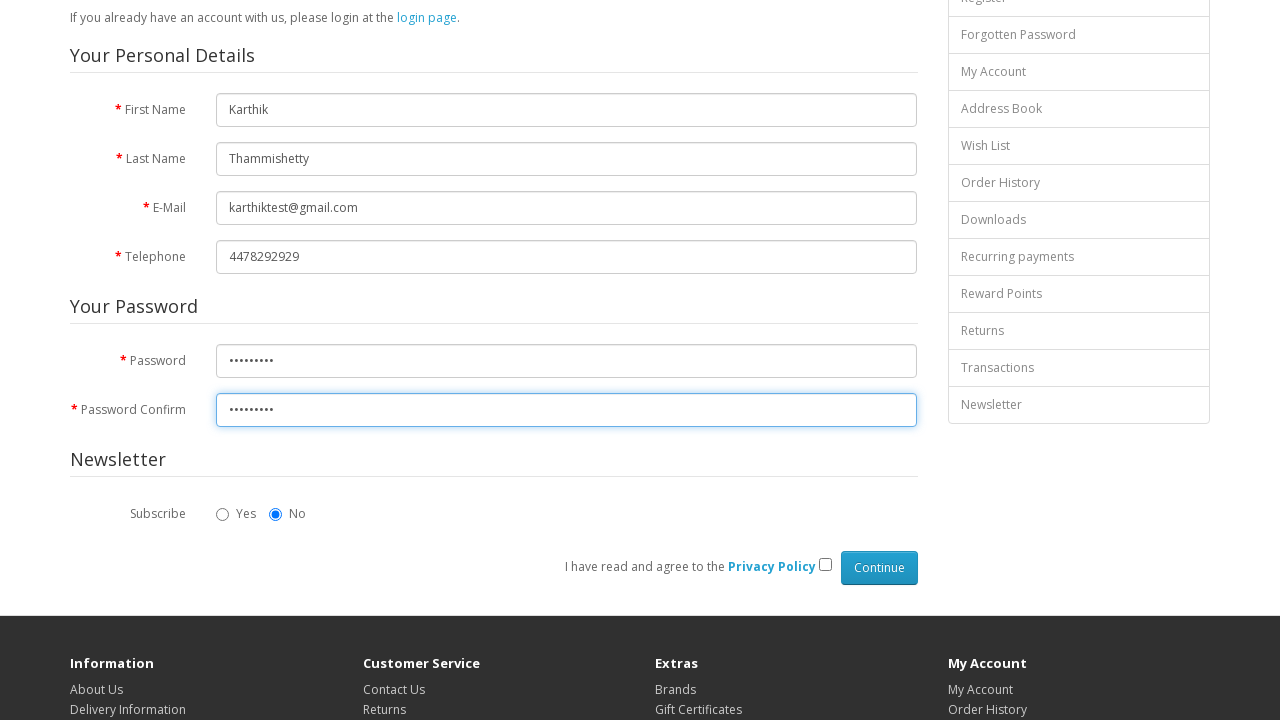

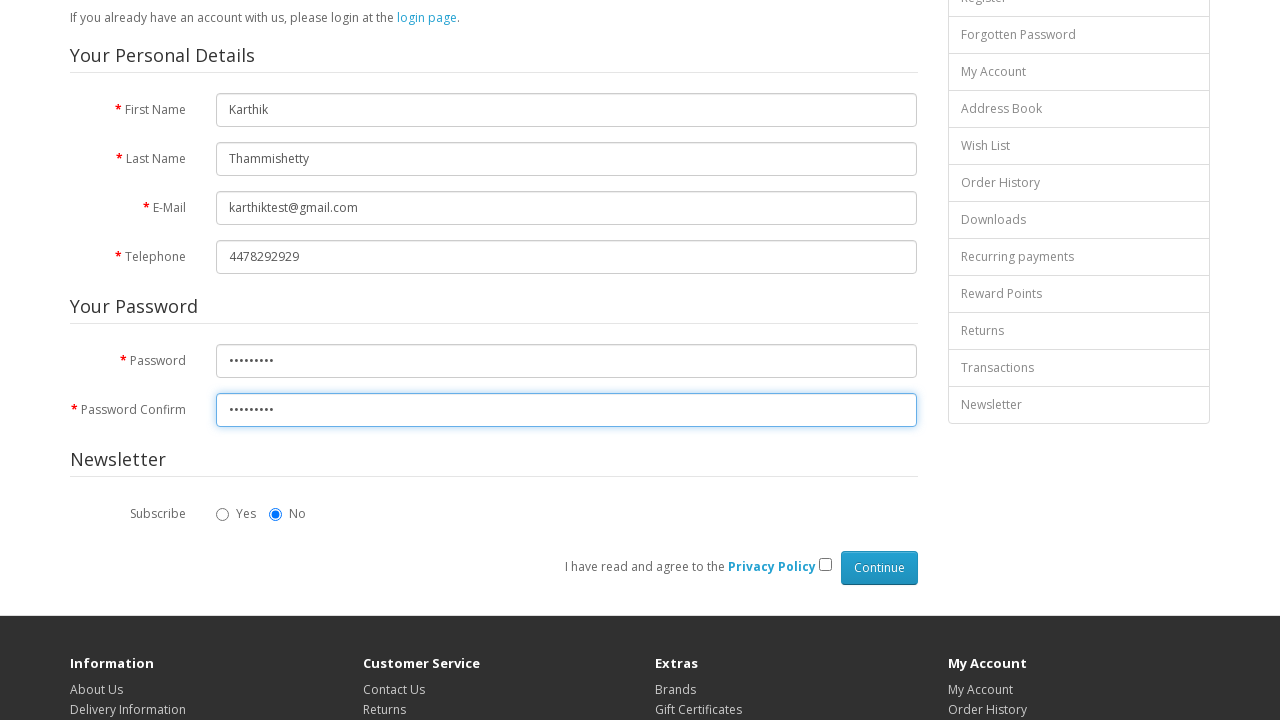